Navigates to a green grocery shopping practice site and waits for product listings to load

Starting URL: https://rahulshettyacademy.com/seleniumPractise/#/

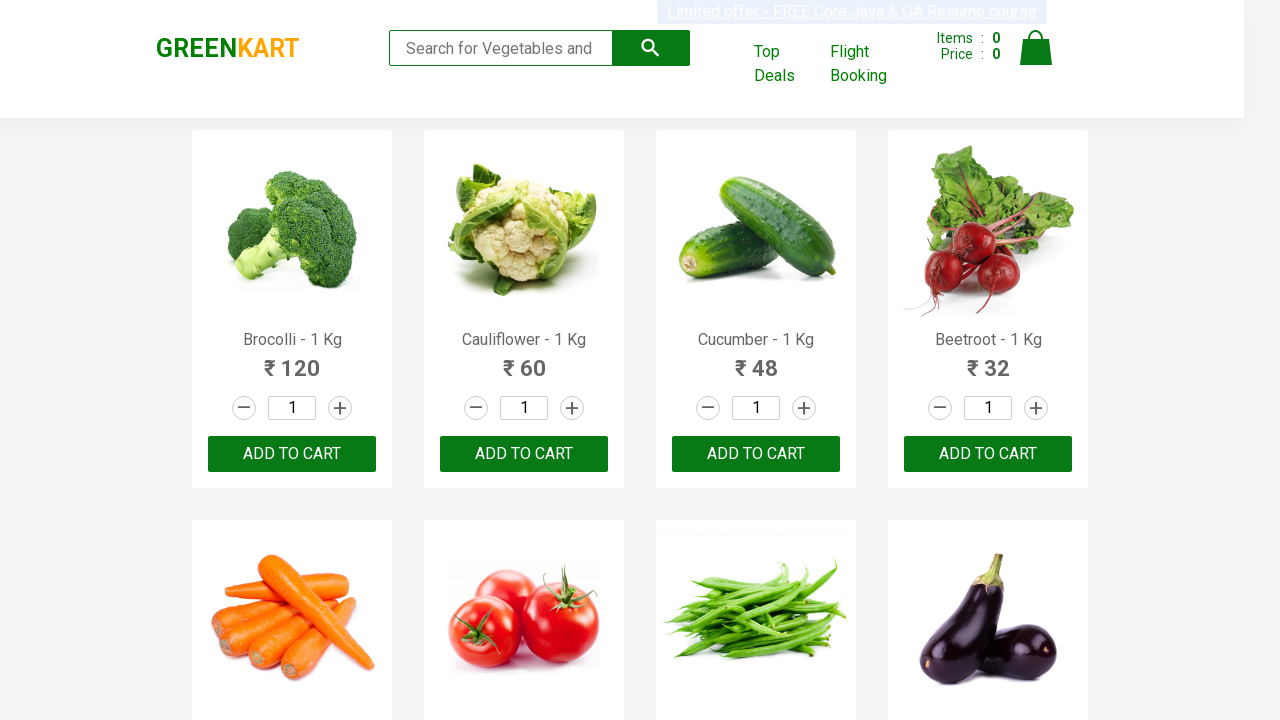

Navigated to green grocery shopping practice site
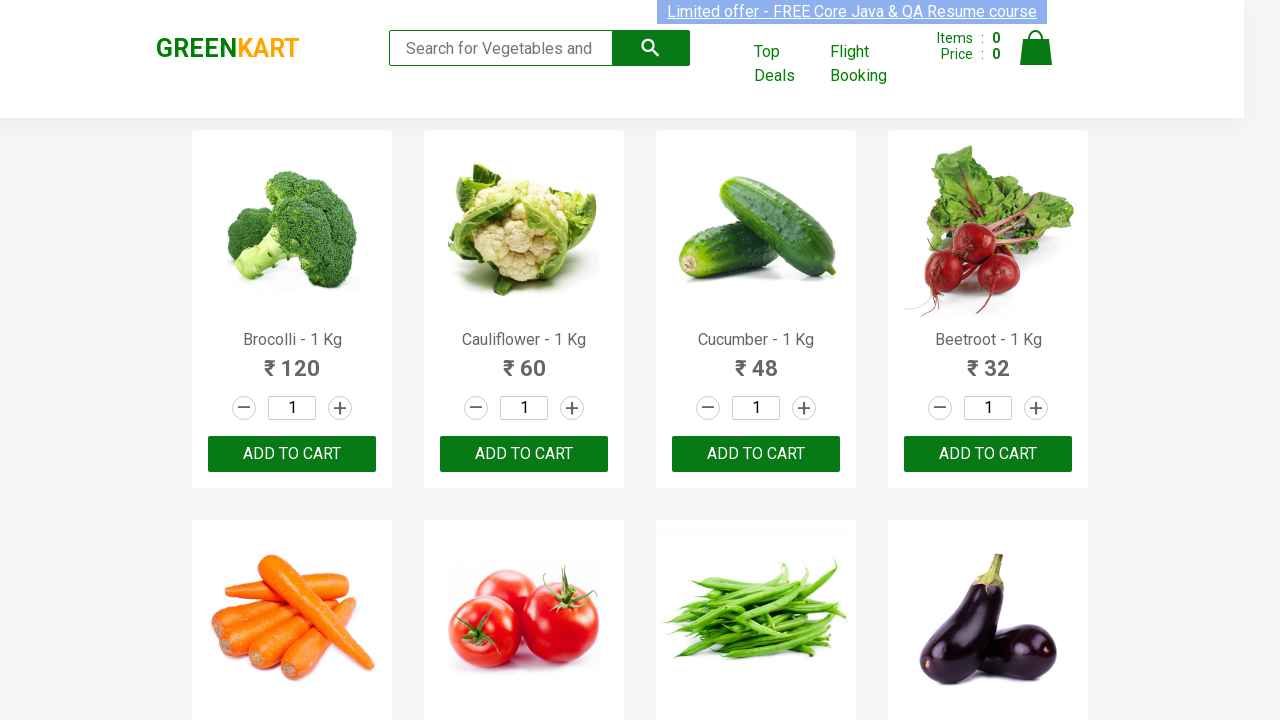

Product listings loaded successfully
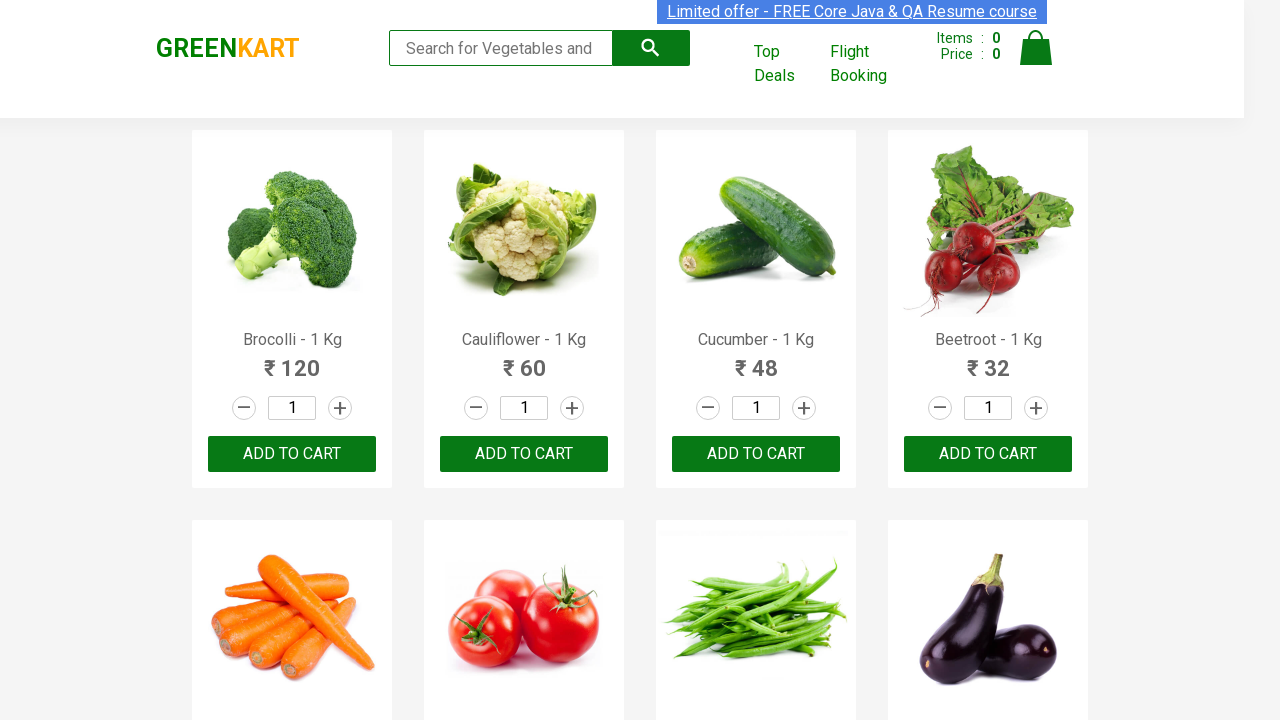

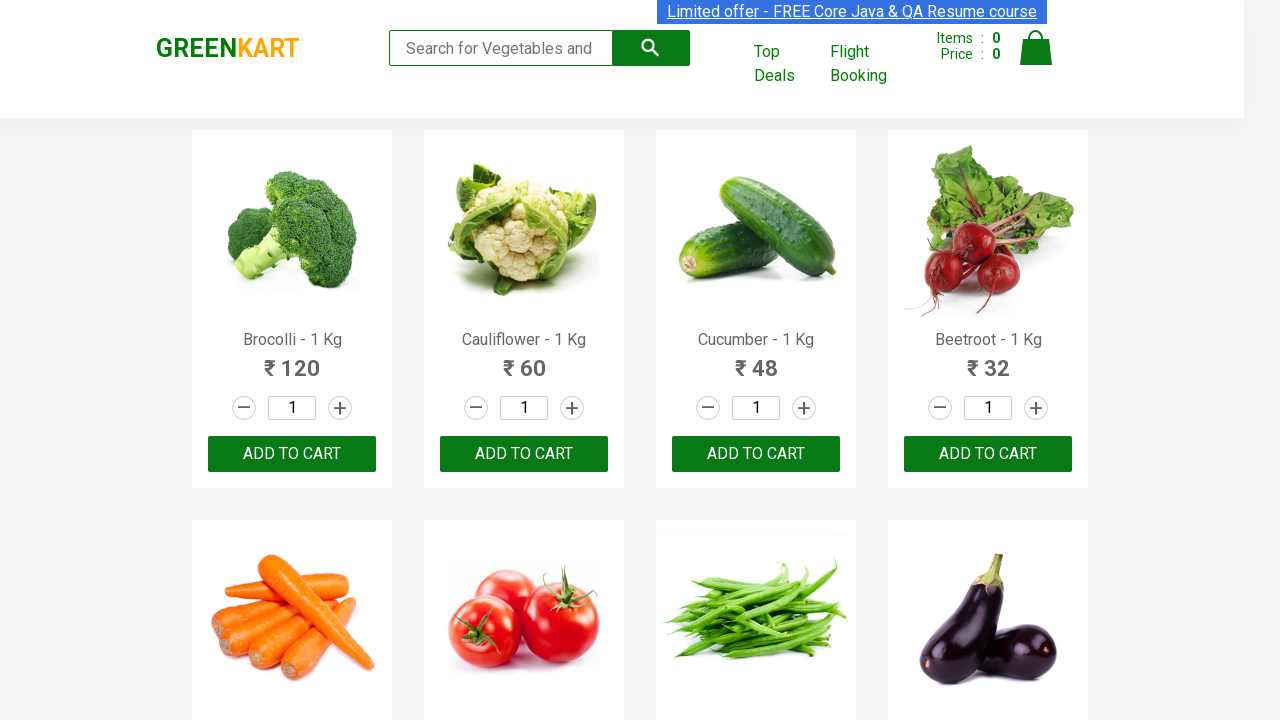